Tests browser window handling by clicking a button to open a new window, switching to it, and verifying the heading text

Starting URL: https://demoqa.com/browser-windows

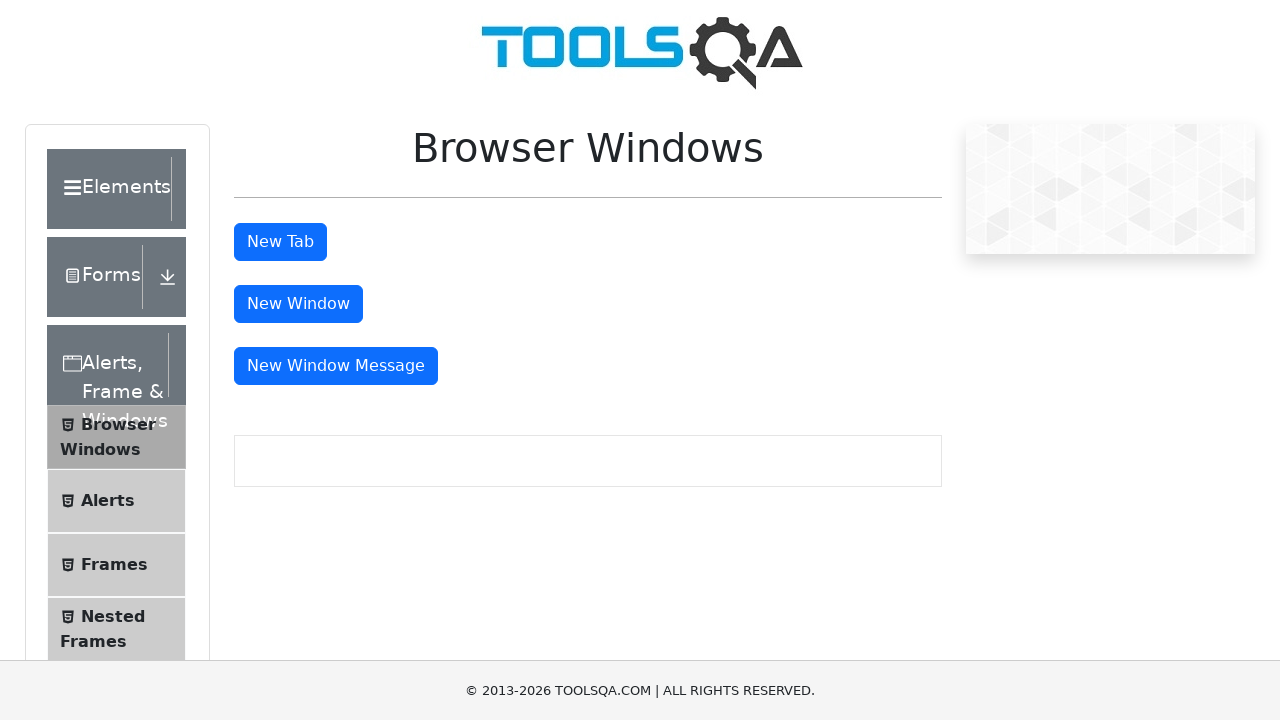

Scrolled down by 250 pixels to make button visible
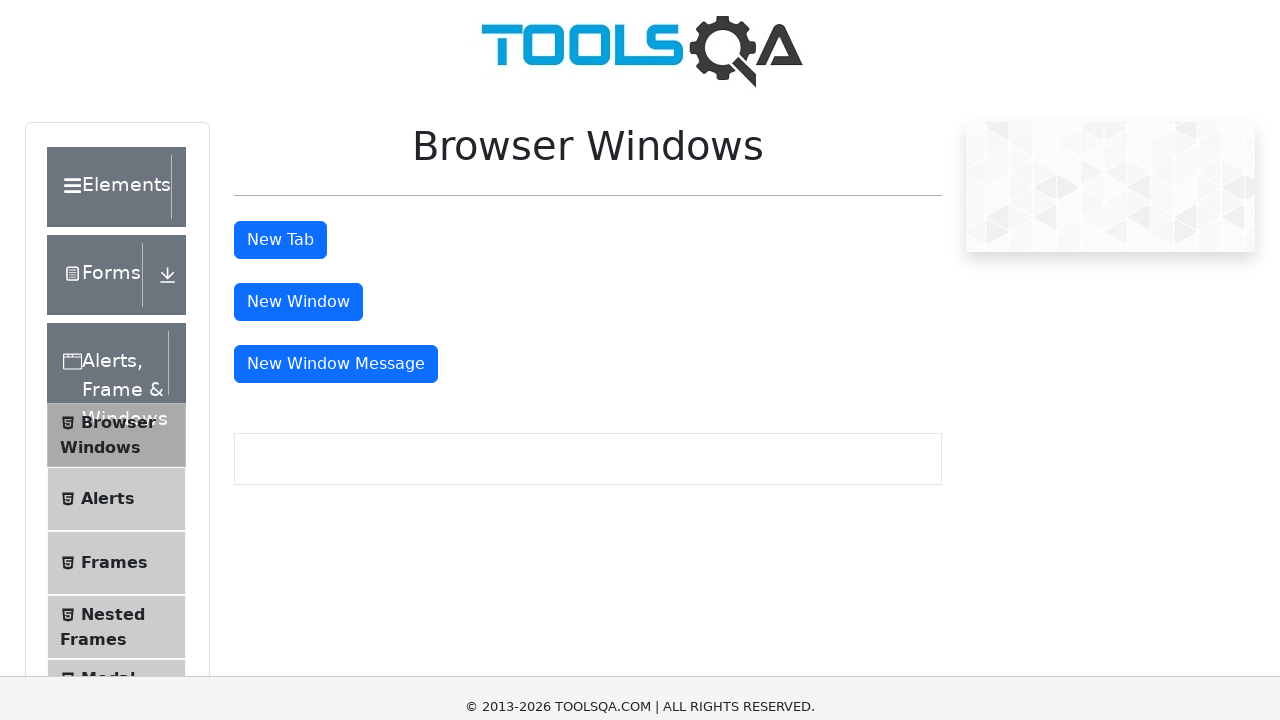

Clicked button to open new window at (298, 54) on xpath=//*[@id="windowButton"]
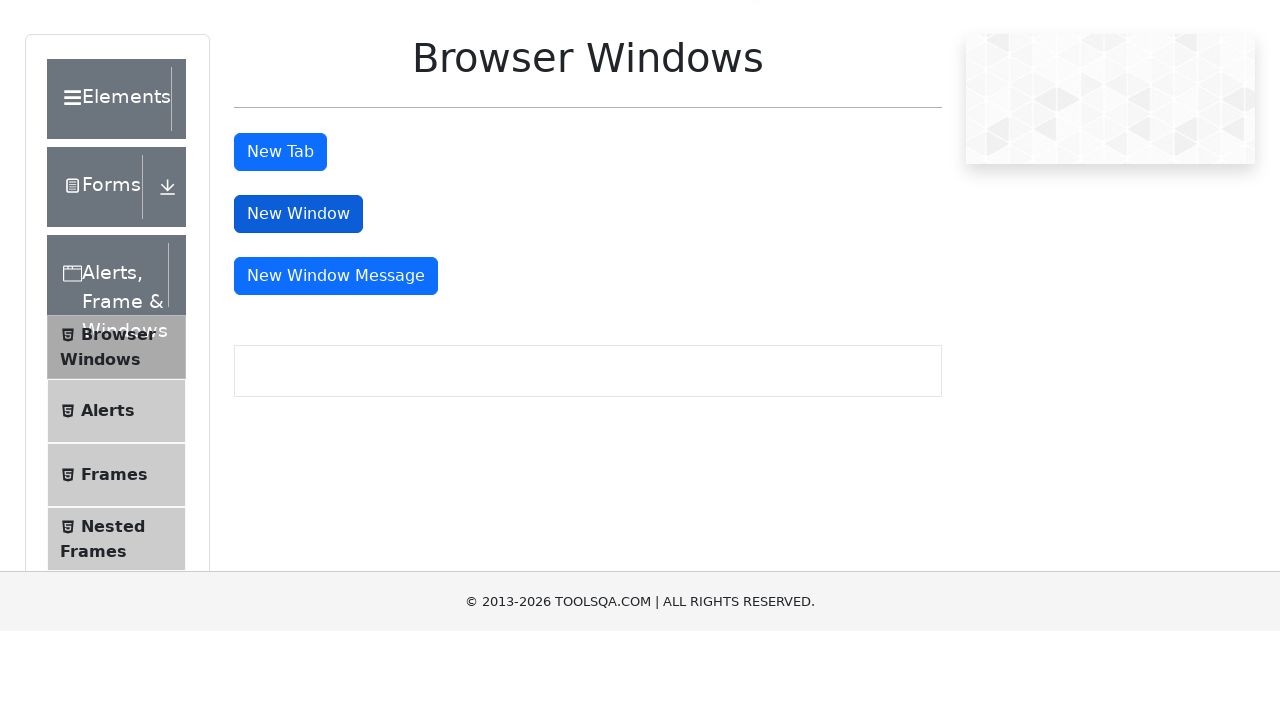

New window loaded
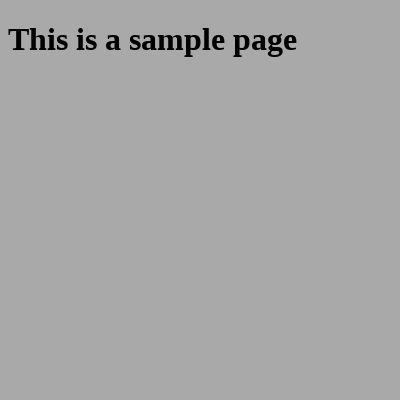

Located heading element in new window
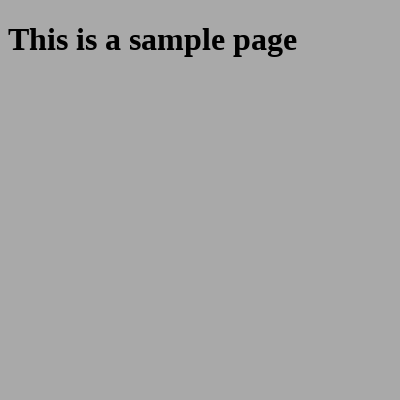

Retrieved heading text: This is a sample page
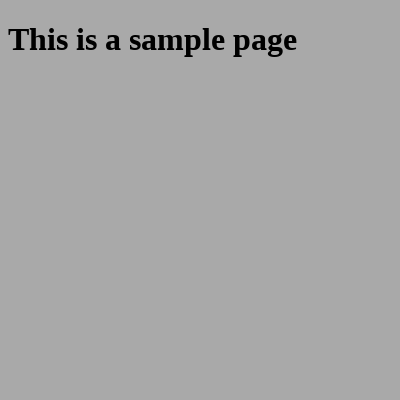

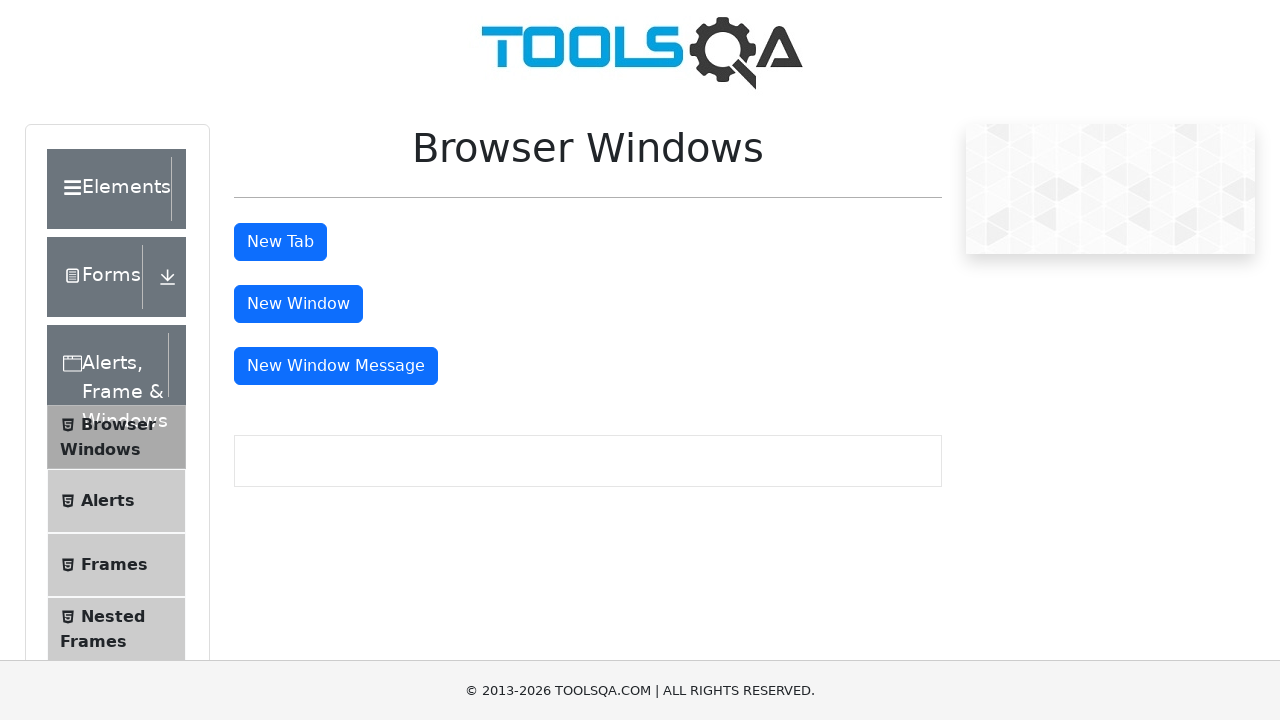